Tests passenger dropdown functionality by clicking to open the dropdown, incrementing adult passenger count multiple times using for and while loops, then closing the dropdown

Starting URL: https://rahulshettyacademy.com/dropdownsPractise/

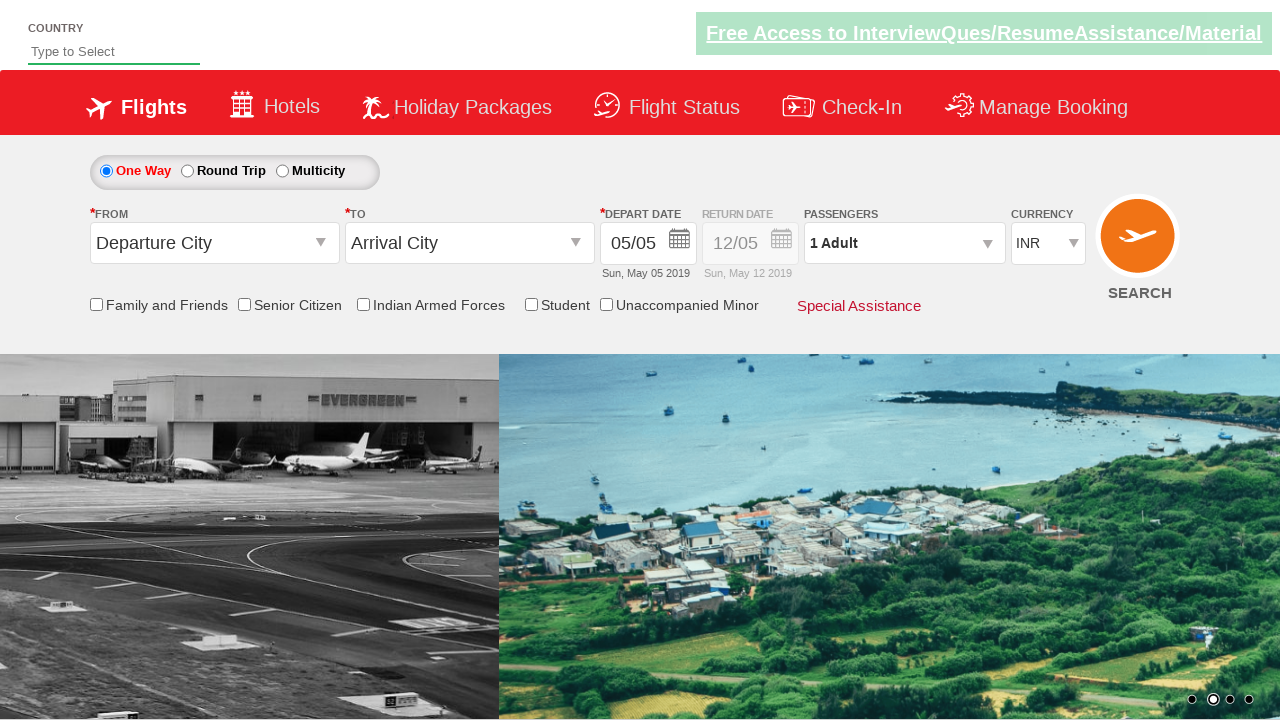

Clicked passenger info dropdown to open it at (904, 243) on #divpaxinfo
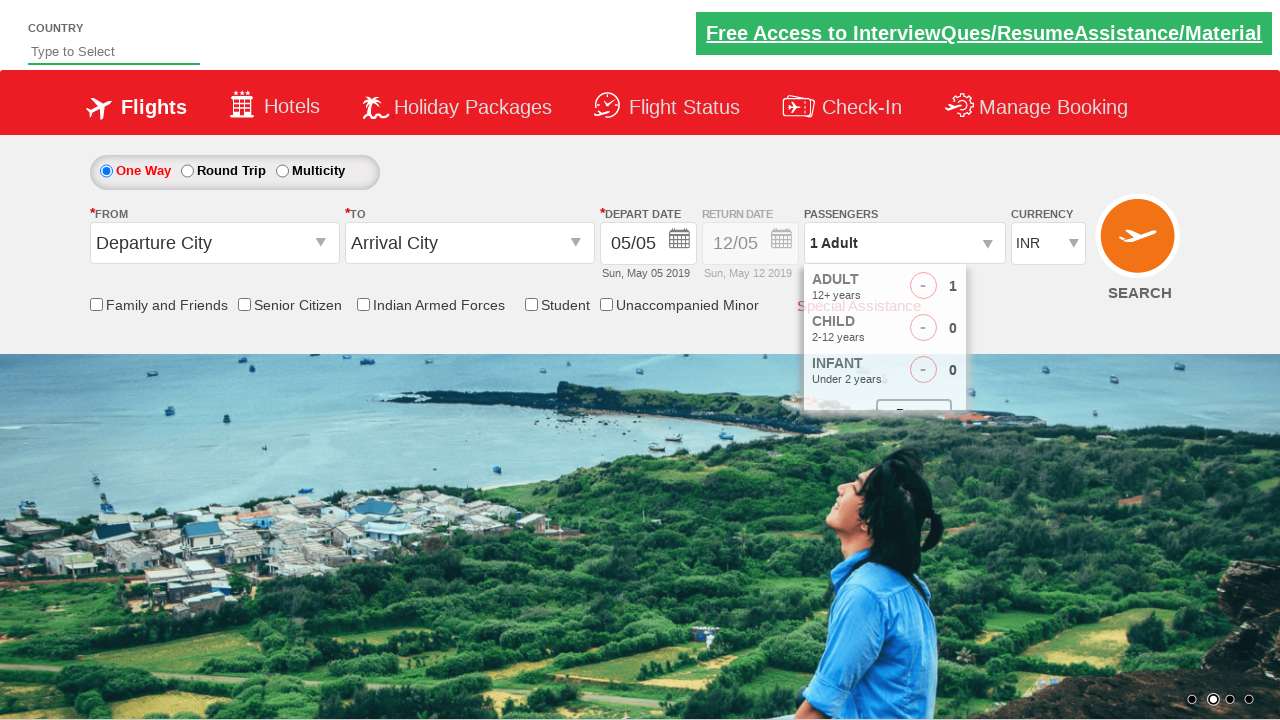

Clicked increment adult button (for loop iteration) at (982, 288) on #hrefIncAdt
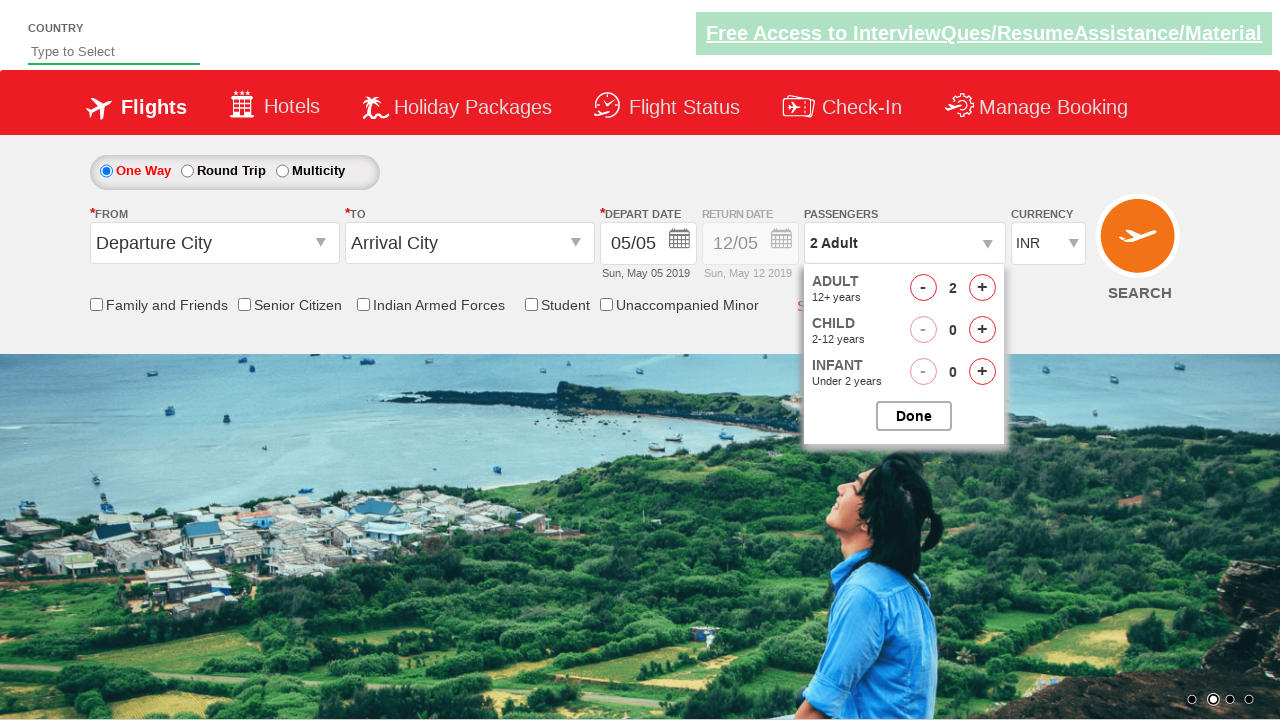

Clicked increment adult button (for loop iteration) at (982, 288) on #hrefIncAdt
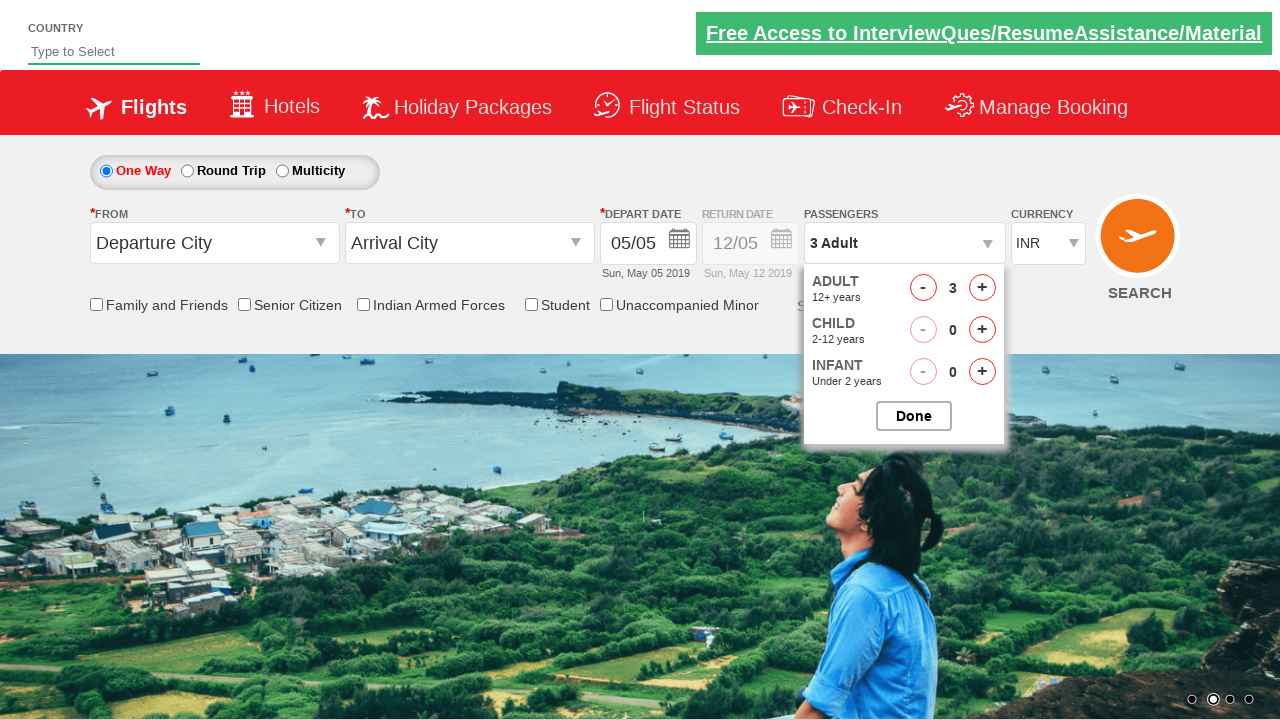

Clicked increment adult button (for loop iteration) at (982, 288) on #hrefIncAdt
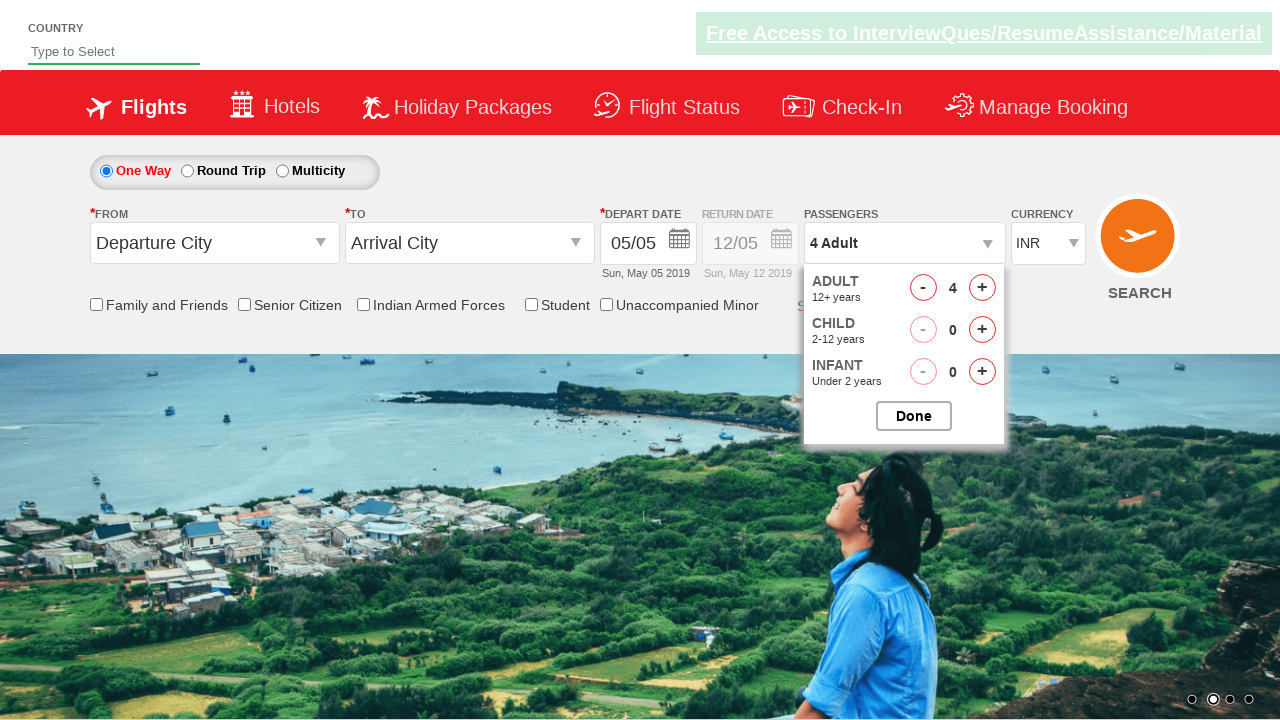

Clicked increment adult button (while loop iteration) at (982, 288) on #hrefIncAdt
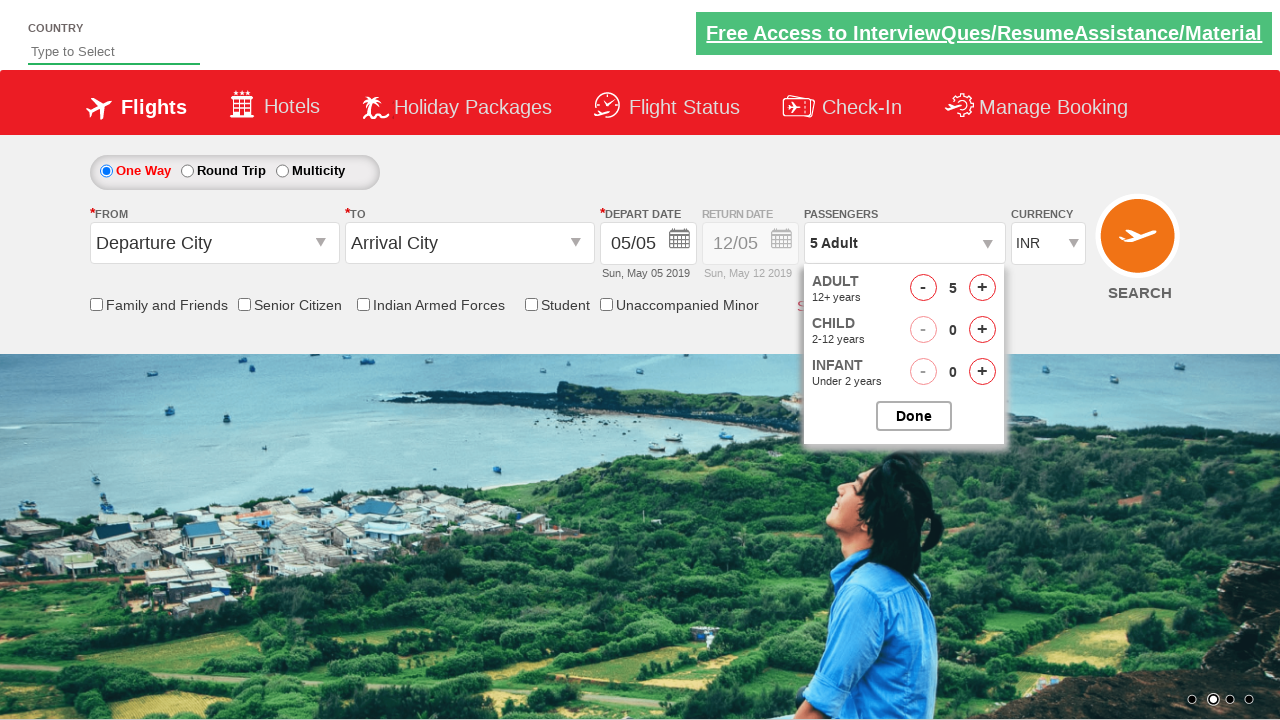

Clicked increment adult button (while loop iteration) at (982, 288) on #hrefIncAdt
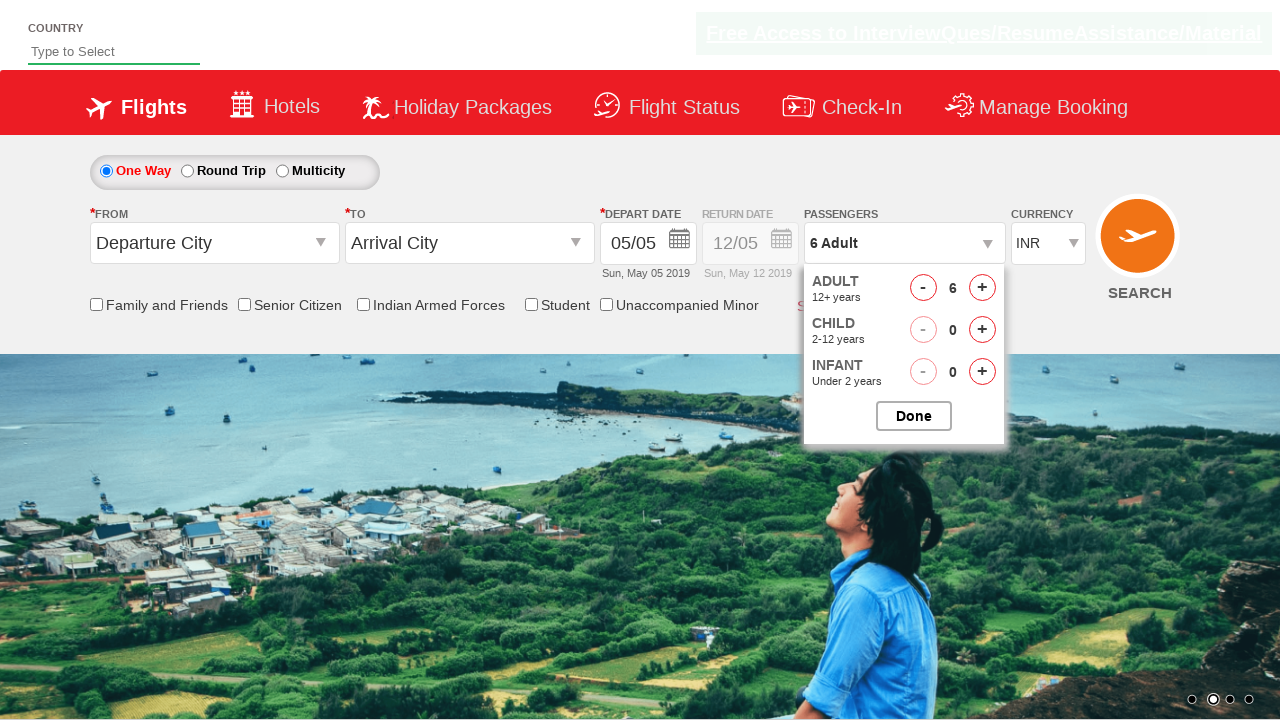

Clicked increment adult button (while loop iteration) at (982, 288) on #hrefIncAdt
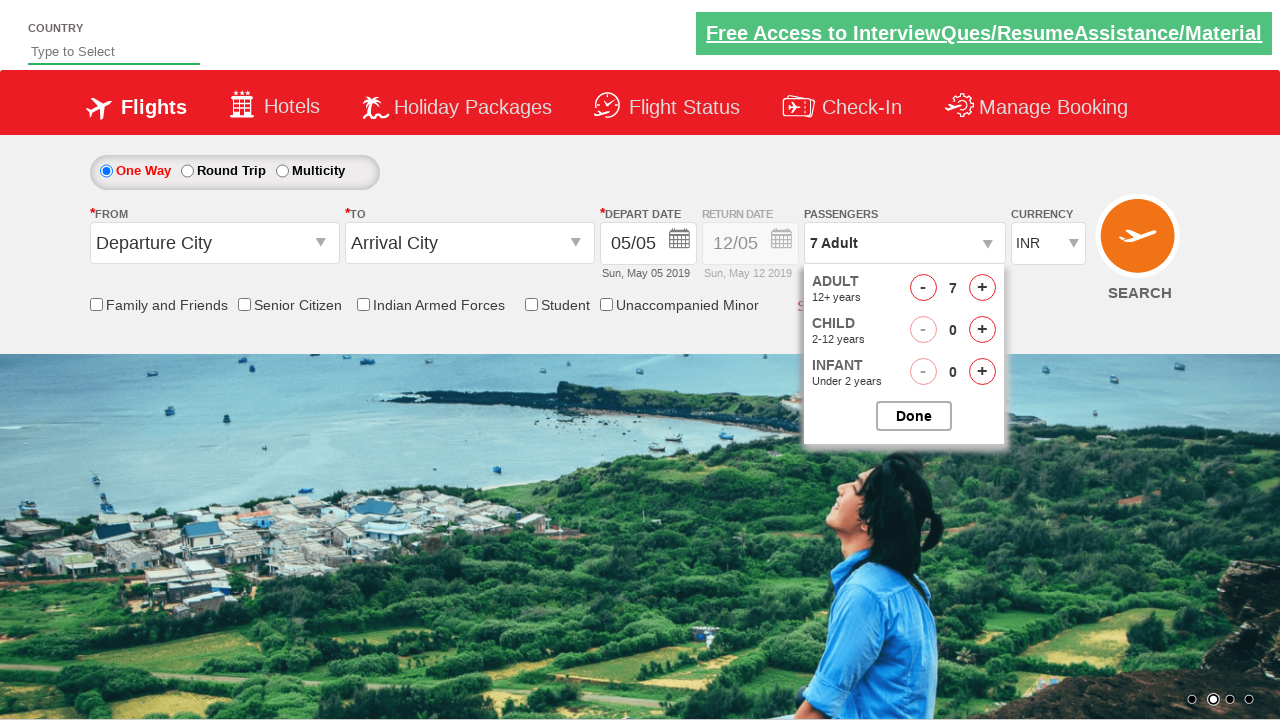

Clicked increment adult button (while loop iteration) at (982, 288) on #hrefIncAdt
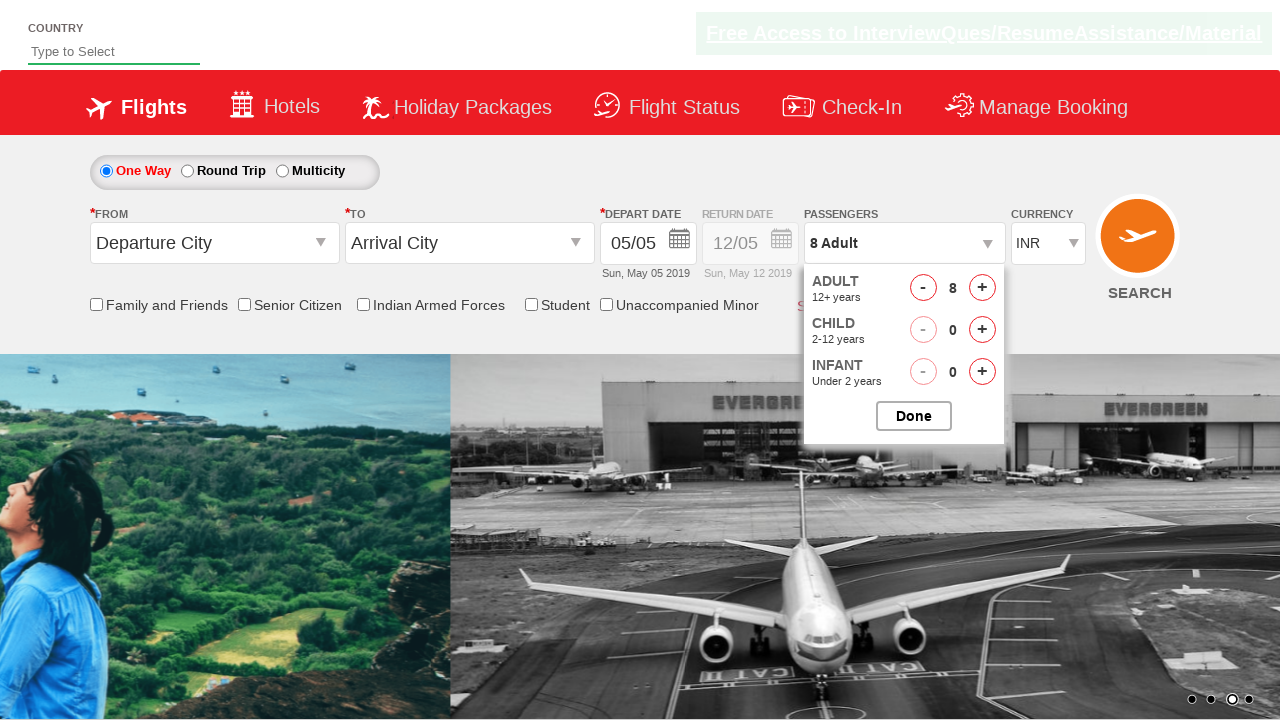

Retrieved passenger info text content
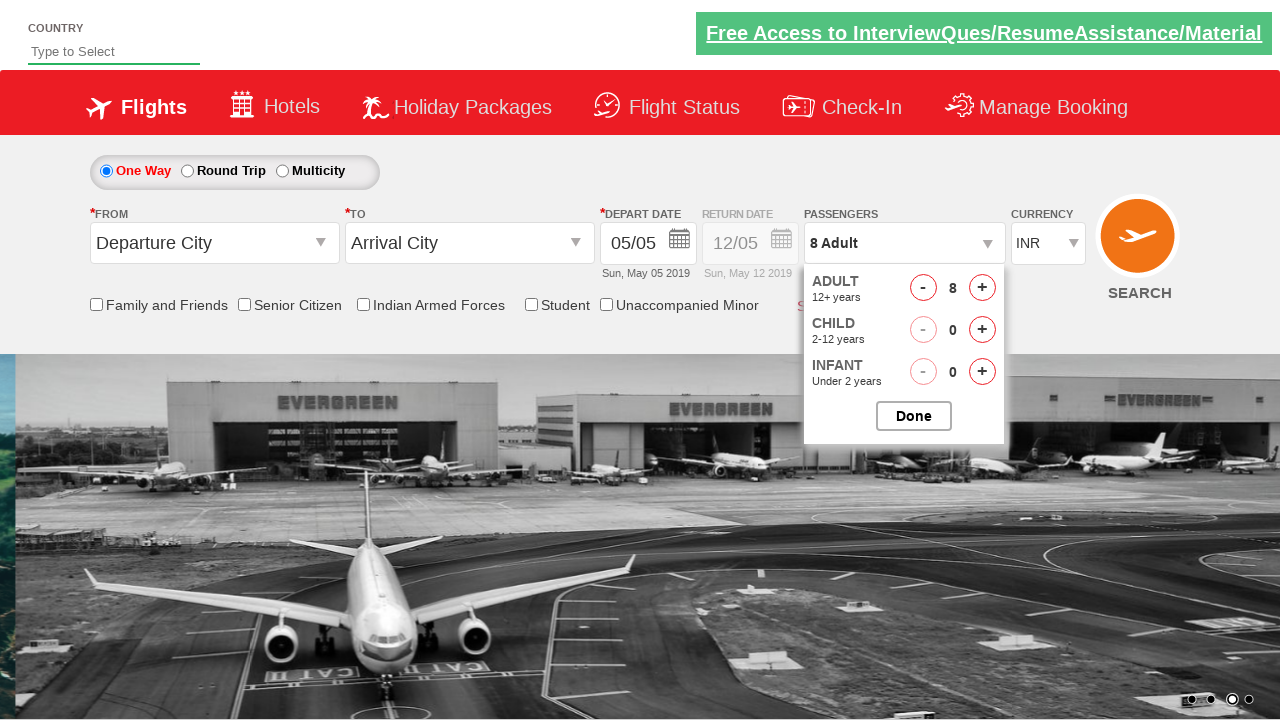

Clicked button to close passenger options dropdown at (914, 416) on #btnclosepaxoption
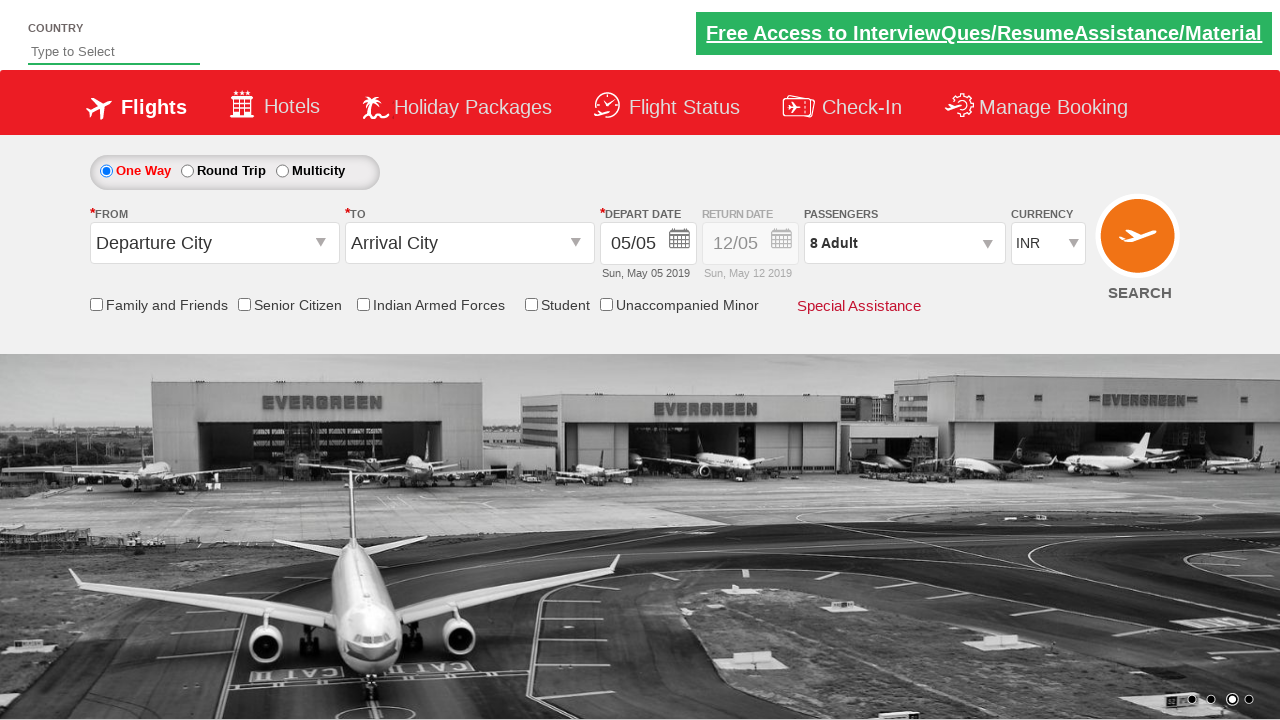

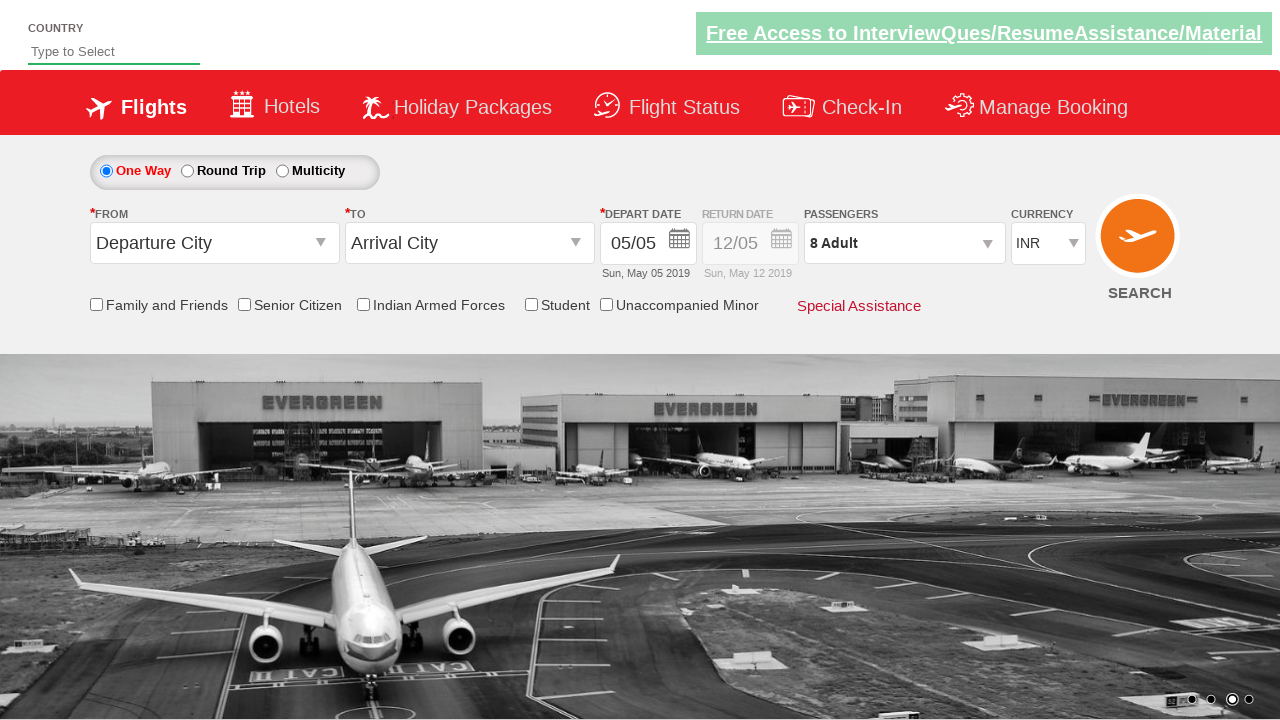